Tests cookie management functionality by reading cookies, clearing all browser cookies, and then clicking a refresh button to reload cookies on a demo page.

Starting URL: https://bonigarcia.dev/selenium-webdriver-java/cookies.html

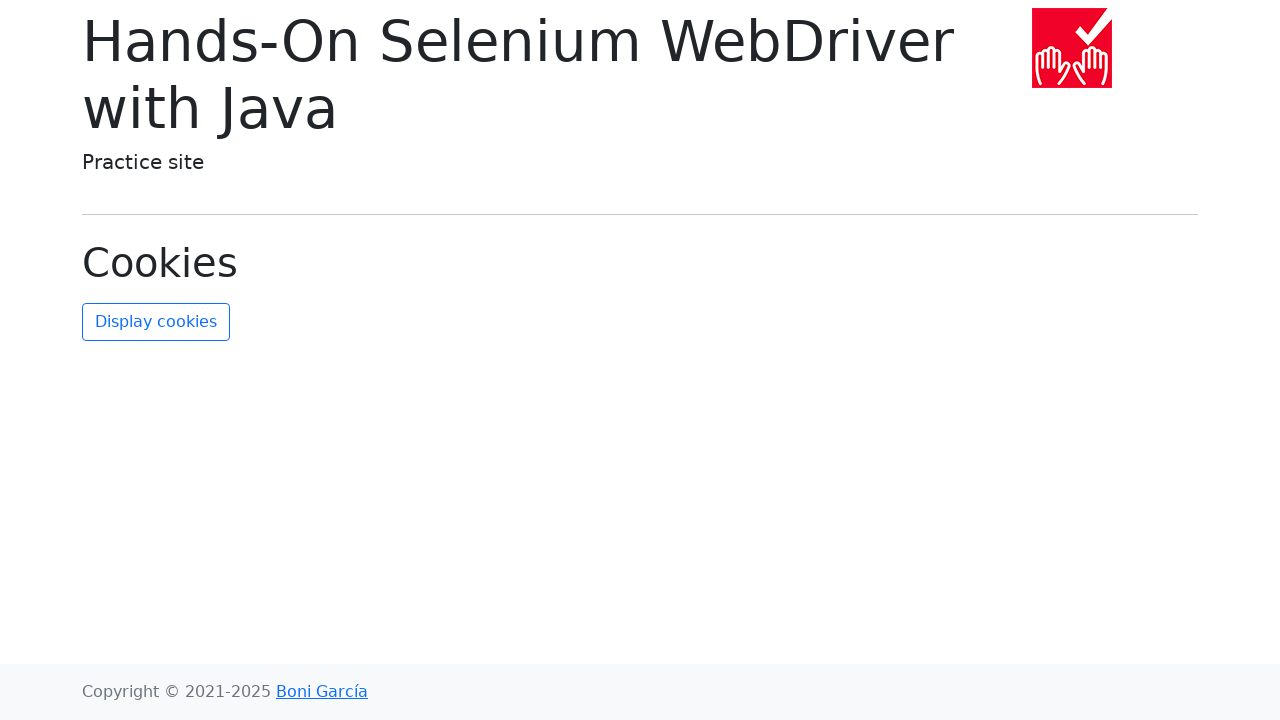

Retrieved cookies from context
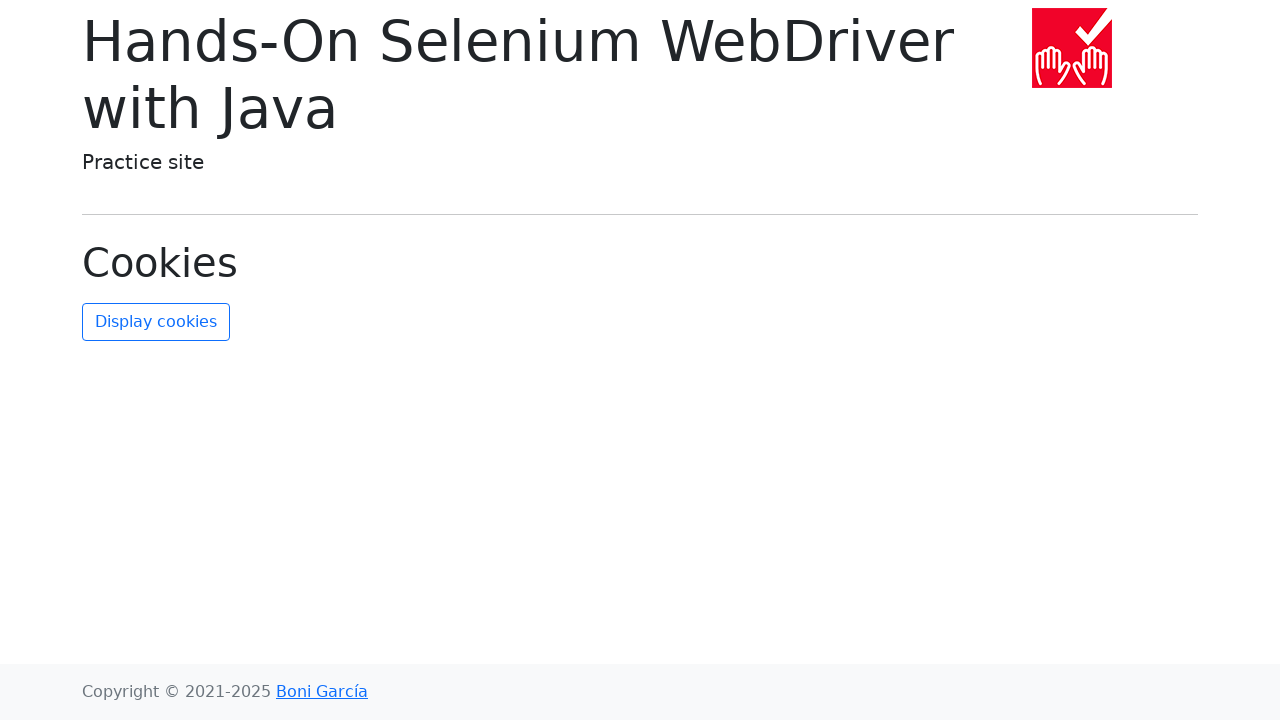

Printed all cookies to console
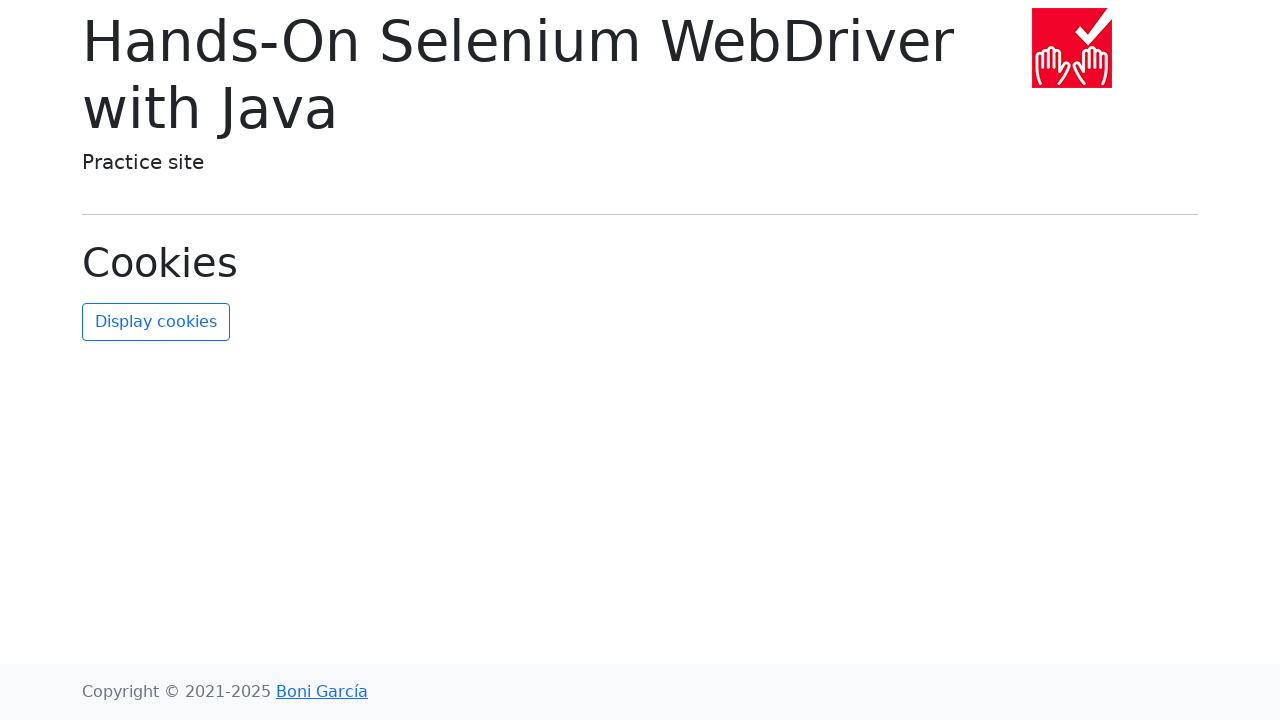

Cleared all browser cookies
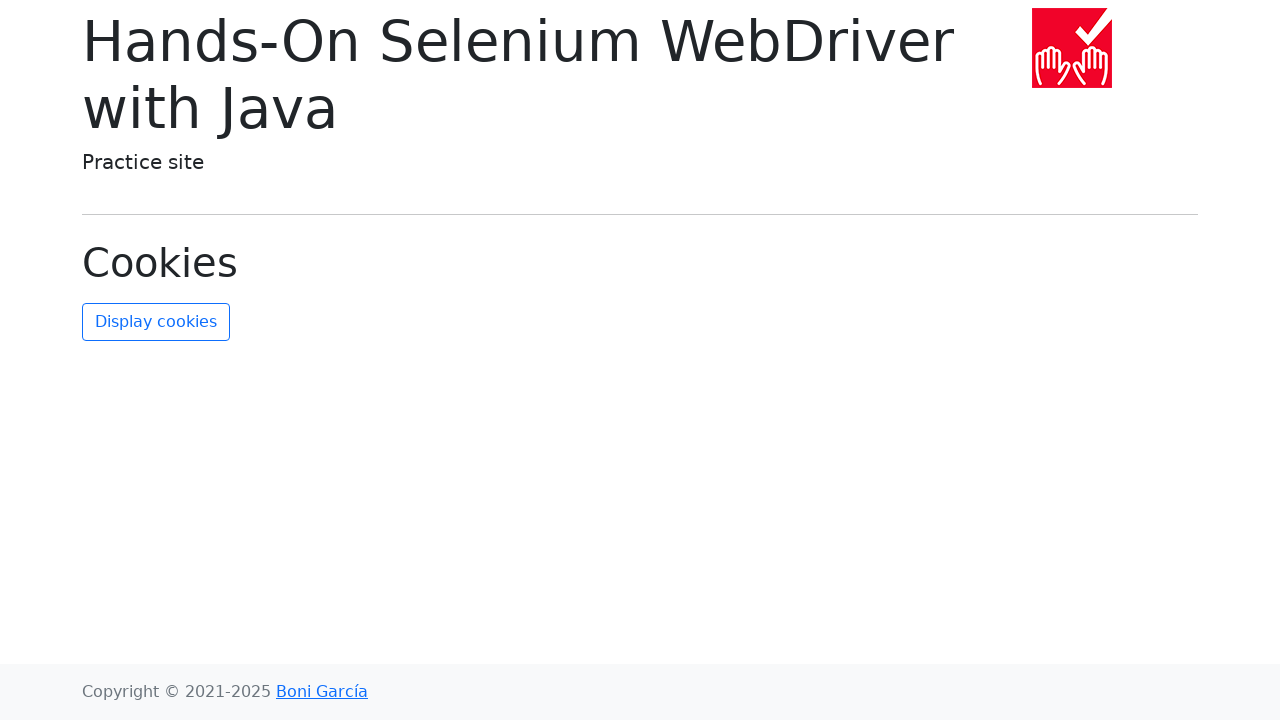

Retrieved cookies after clearing to verify
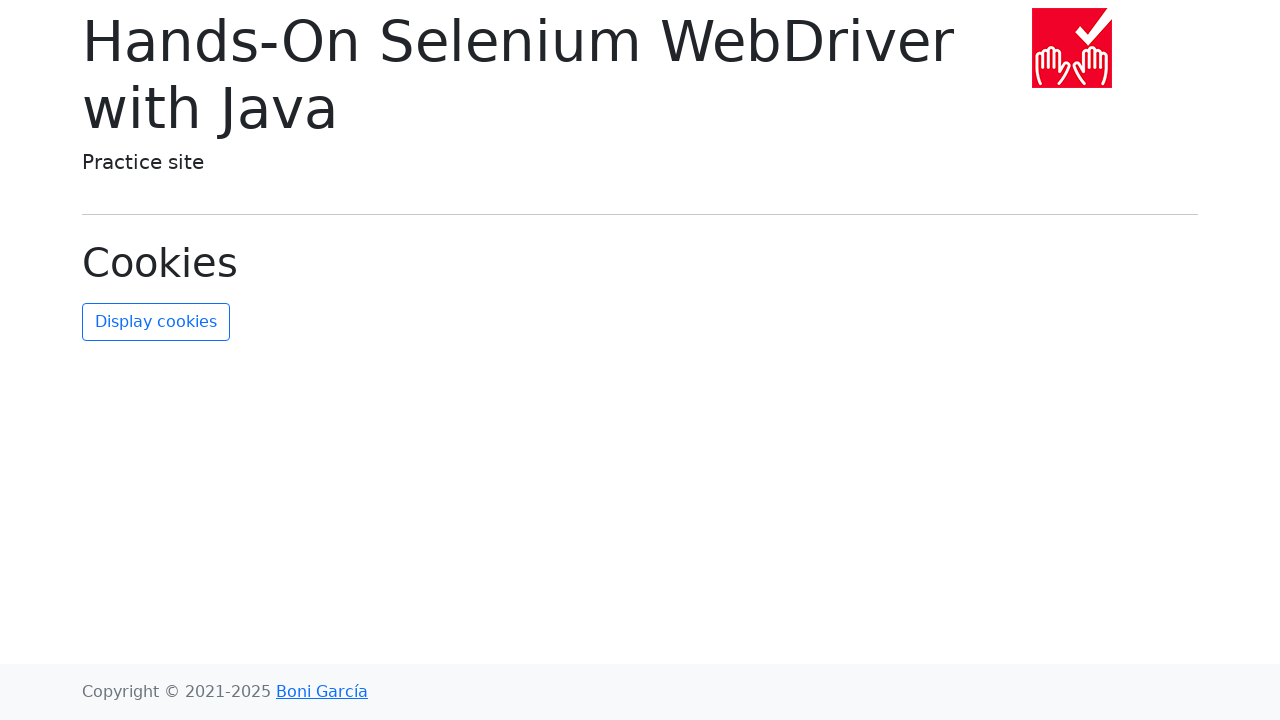

Verified that all cookies were successfully cleared
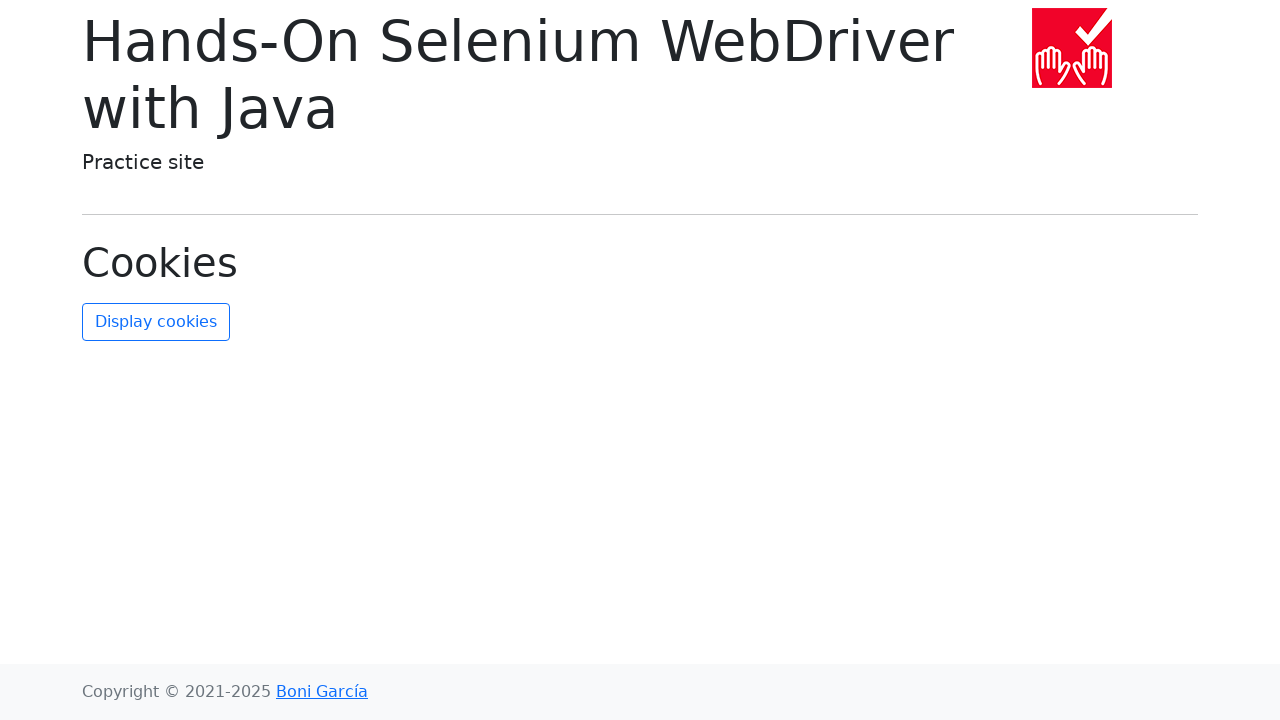

Clicked refresh cookies button to reload cookies on the page at (156, 322) on #refresh-cookies
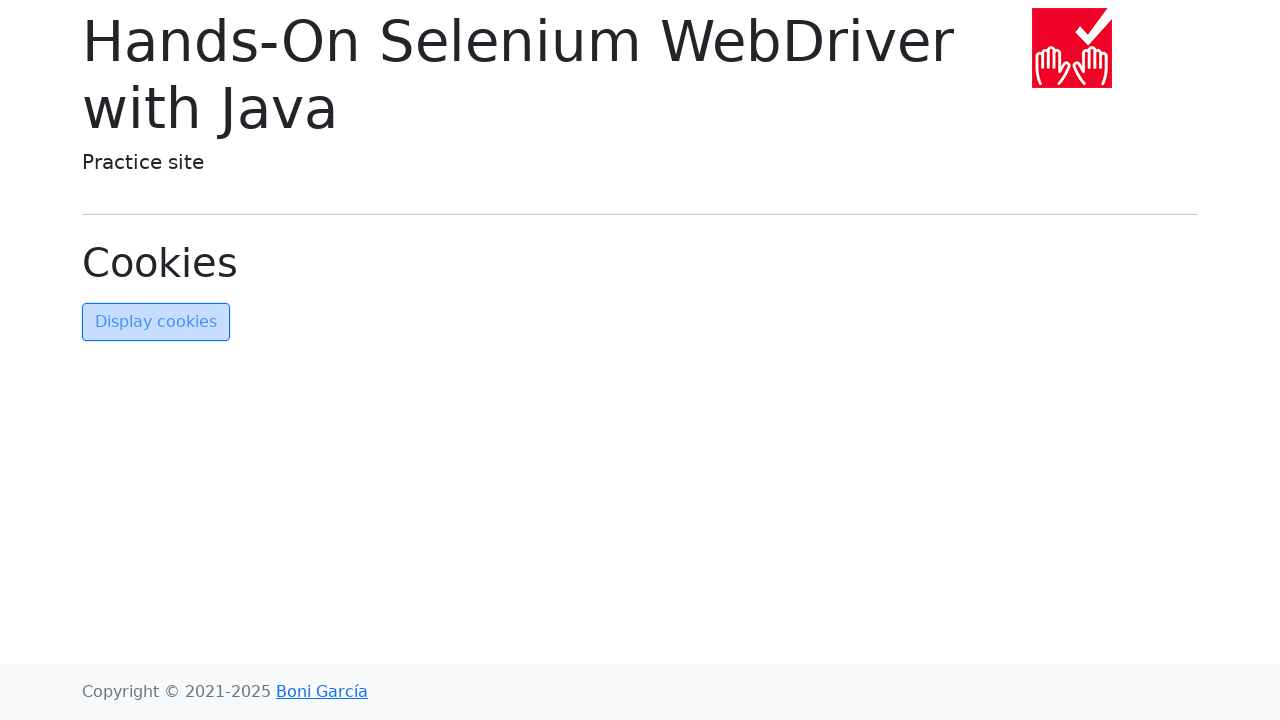

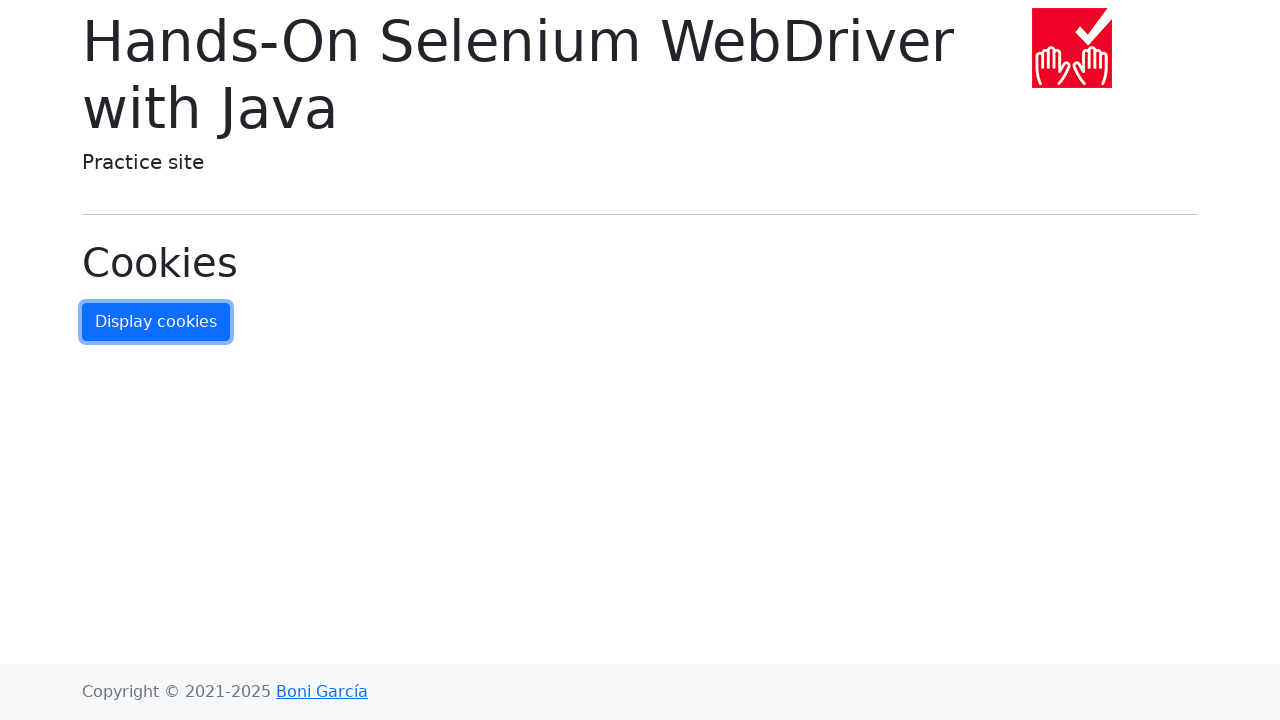